Navigates to Booking.com and verifies the page title contains "Booking.com"

Starting URL: https://www.booking.com

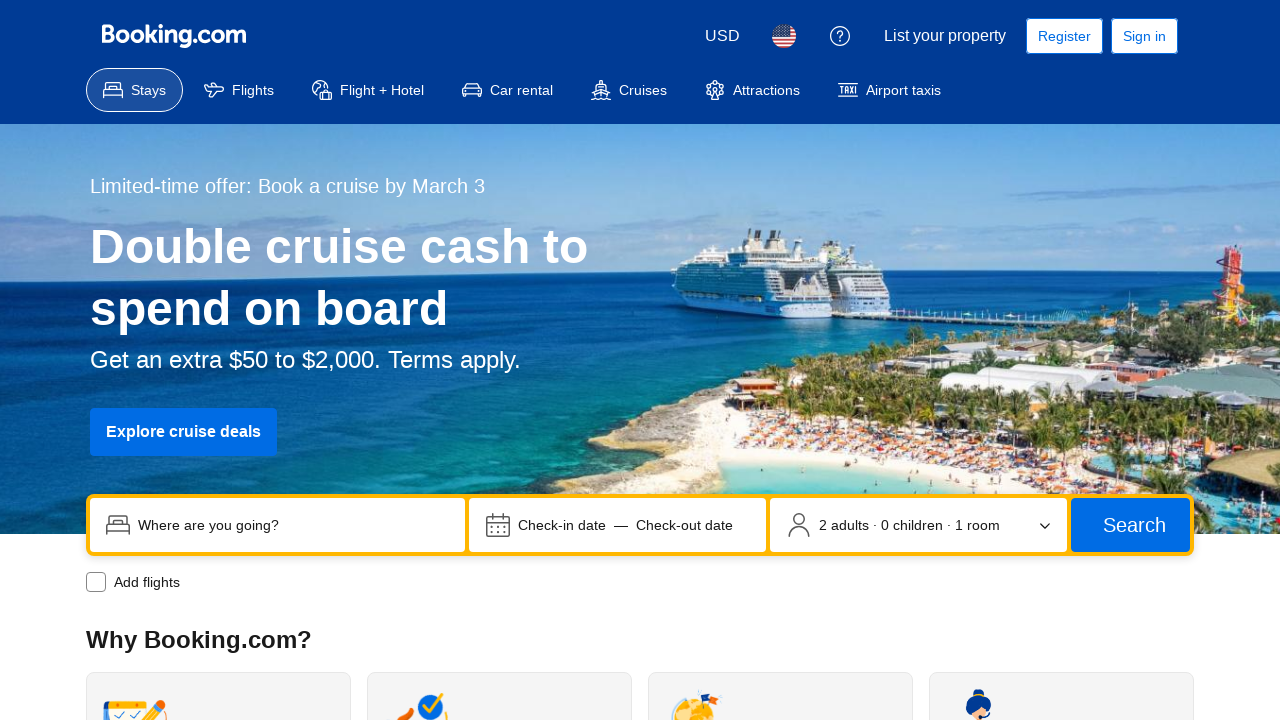

Navigated to https://www.booking.com
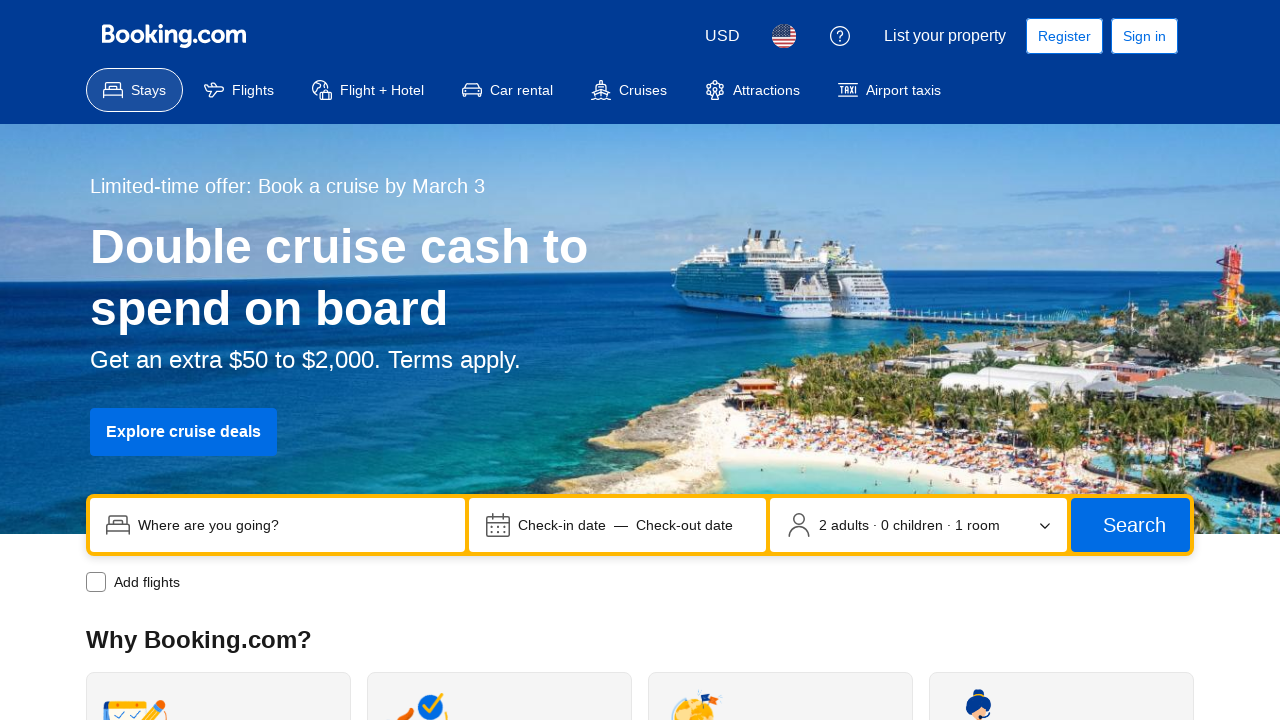

Verified page title contains 'Booking.com'
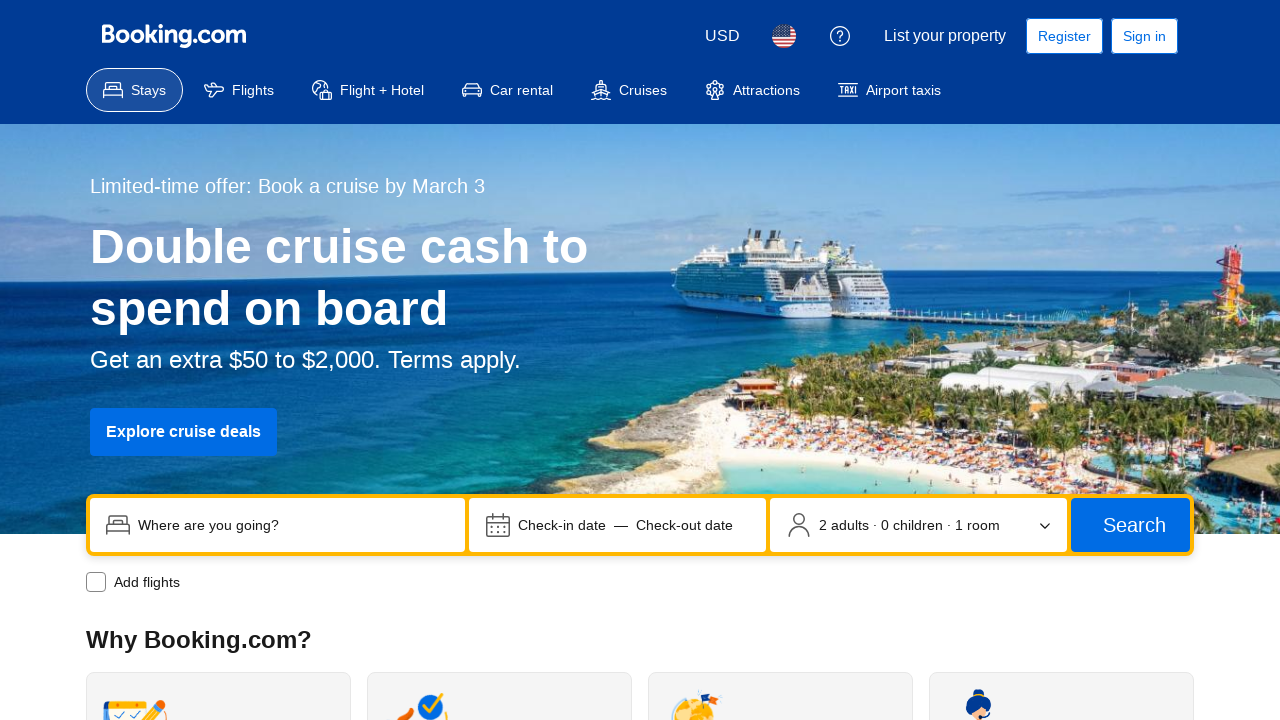

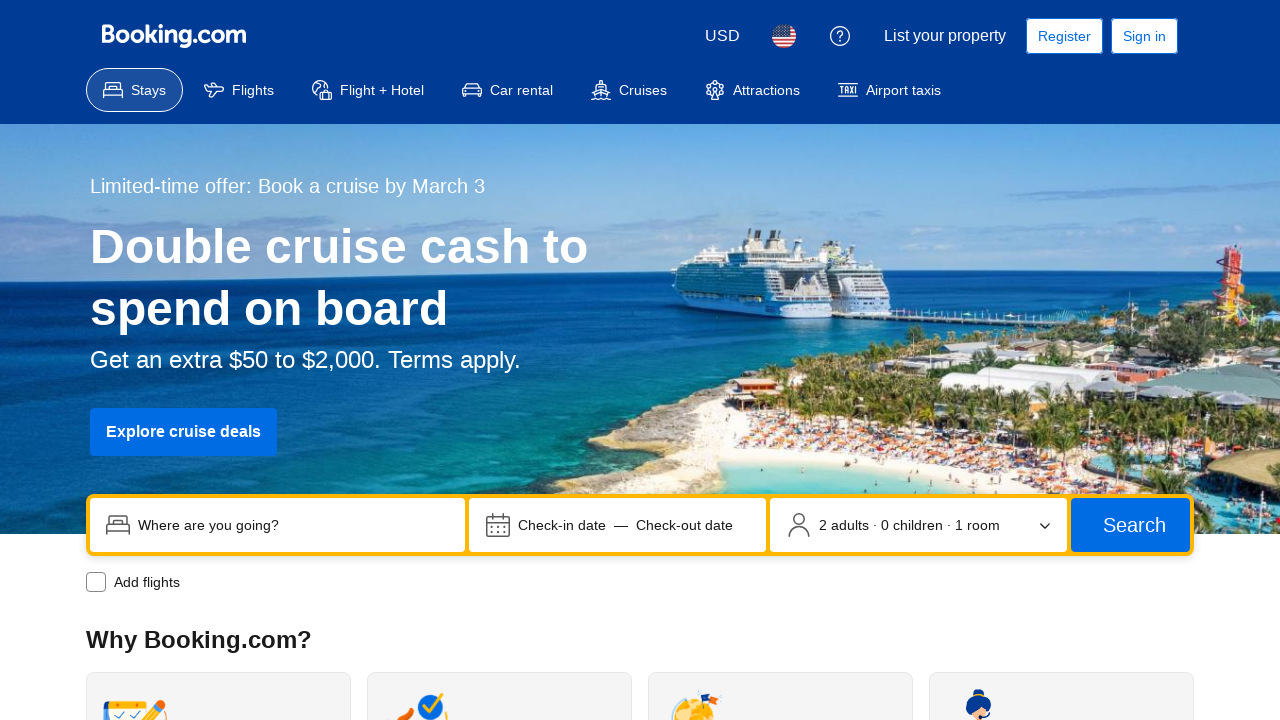